Tests date selection functionality by selecting year, month, and day from dropdown menus using different selection methods (visible text, value, and index)

Starting URL: https://practice.cydeo.com/dropdown

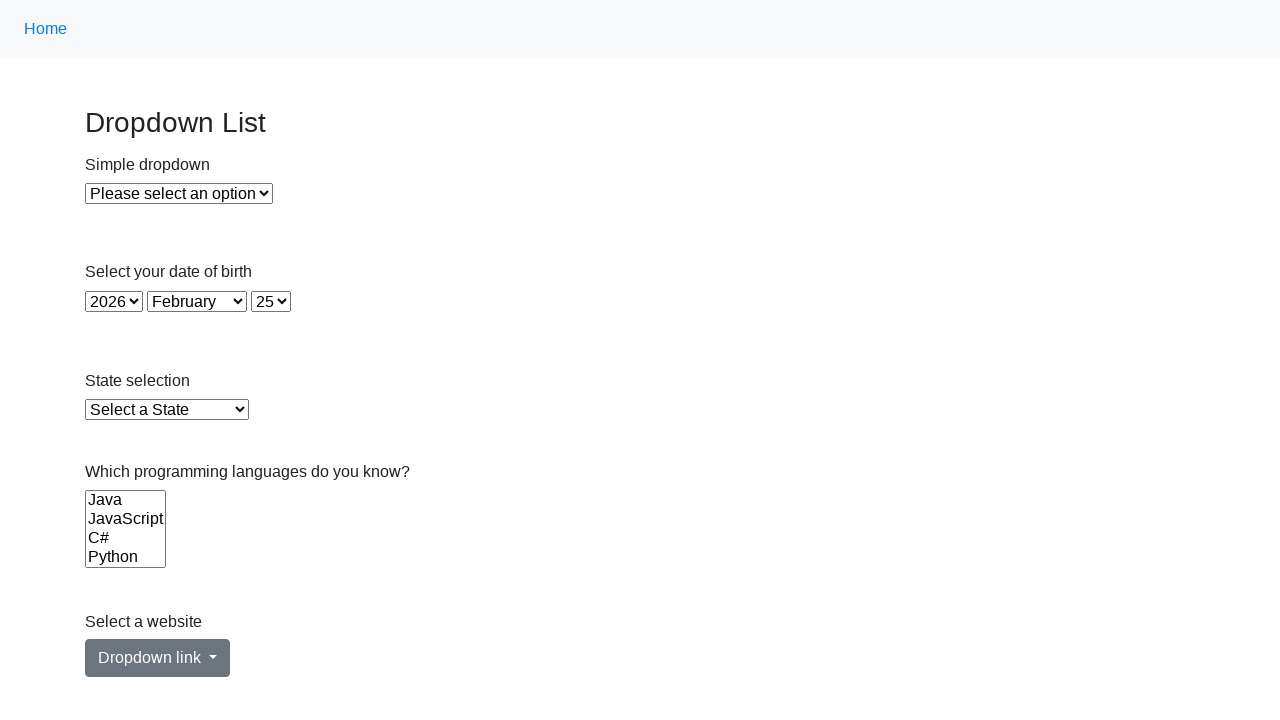

Selected year 1933 from dropdown using visible text on select#year
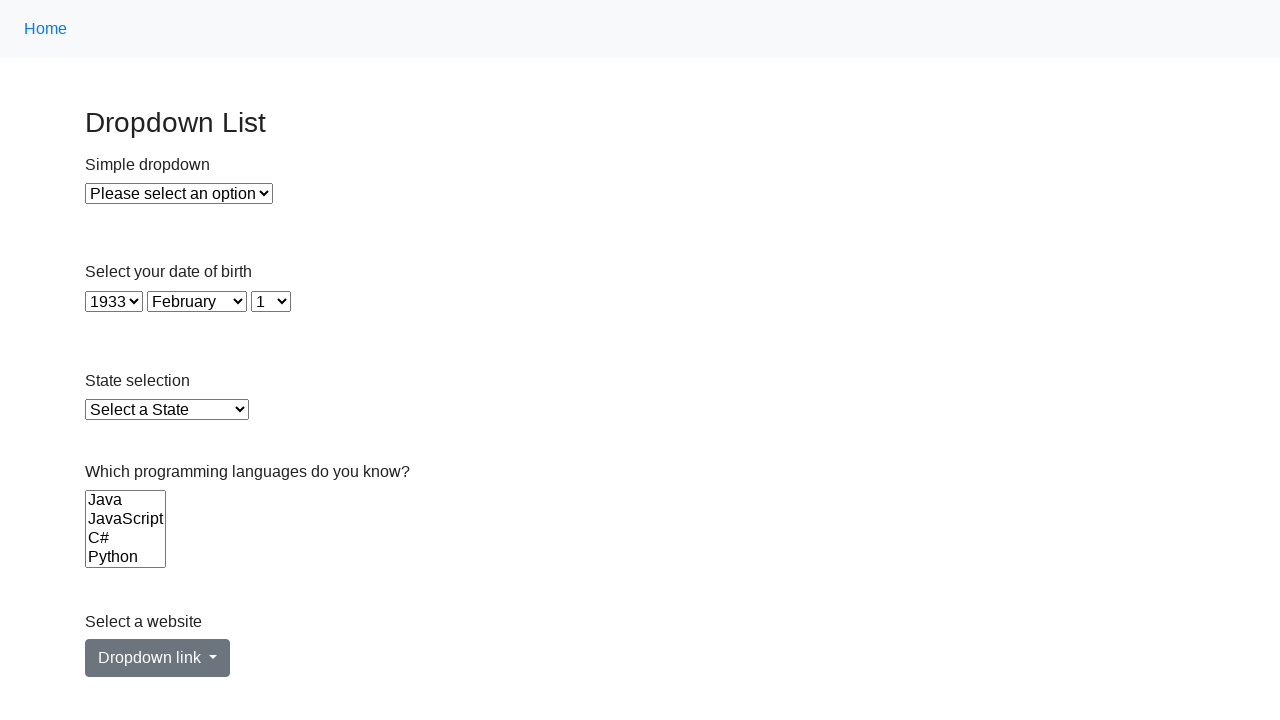

Selected December (value=11) from month dropdown using value attribute on select#month
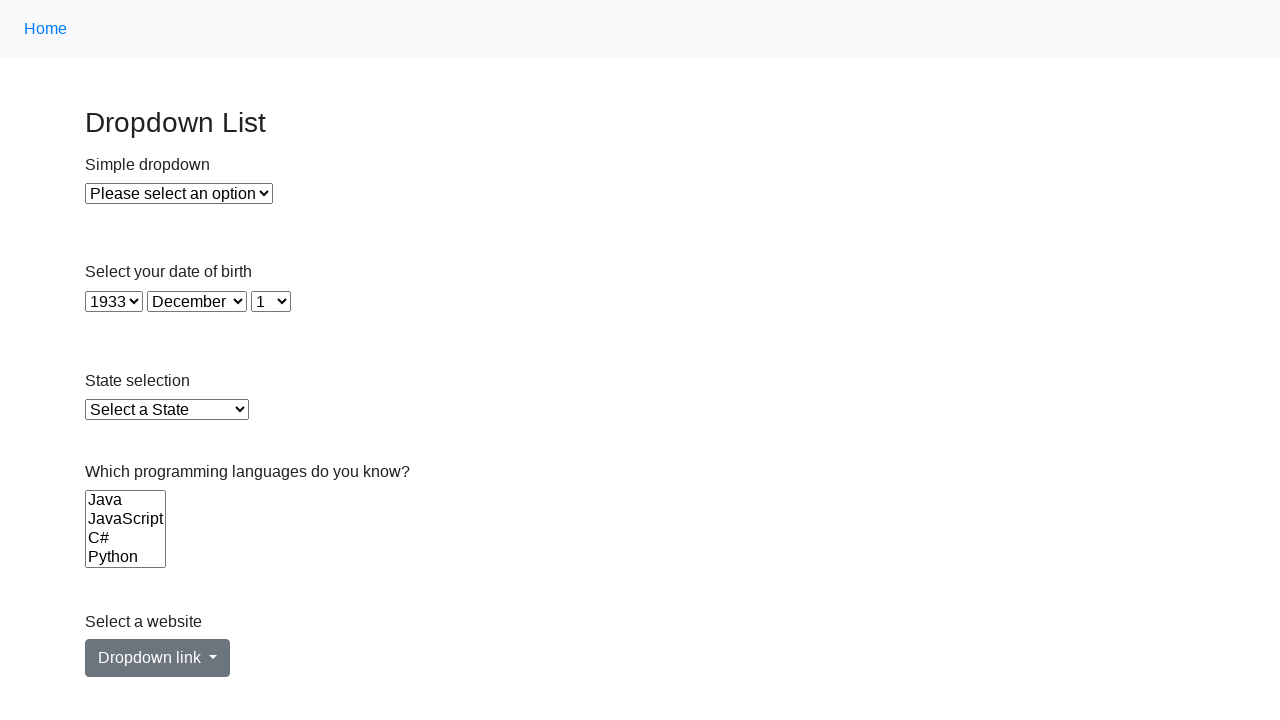

Selected day 1 from day dropdown using index on select#day
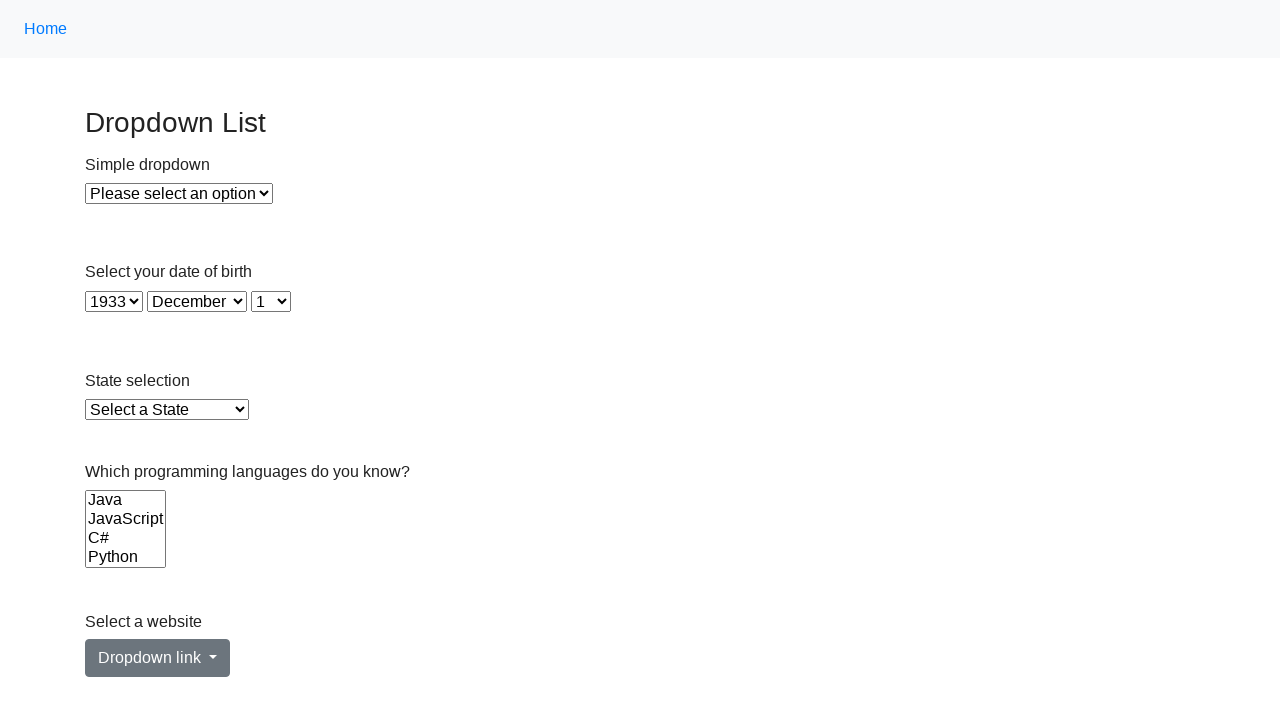

Verified year dropdown value is 1933
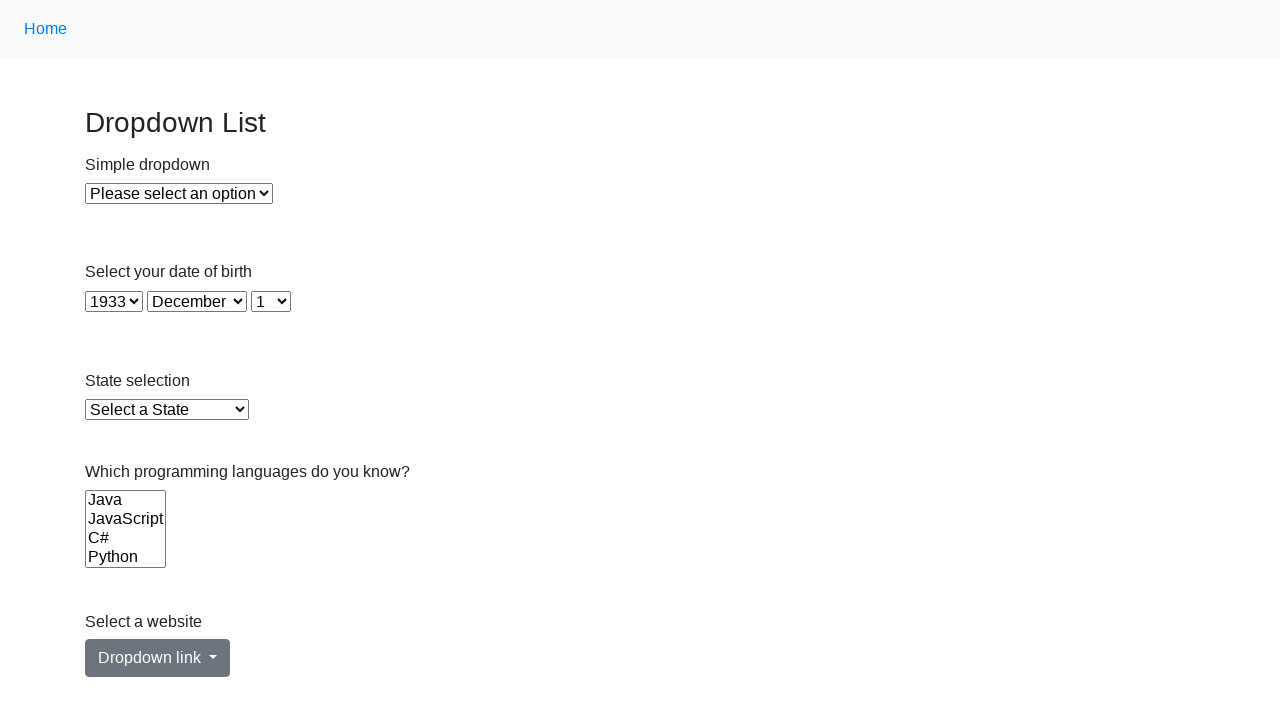

Verified month dropdown shows December
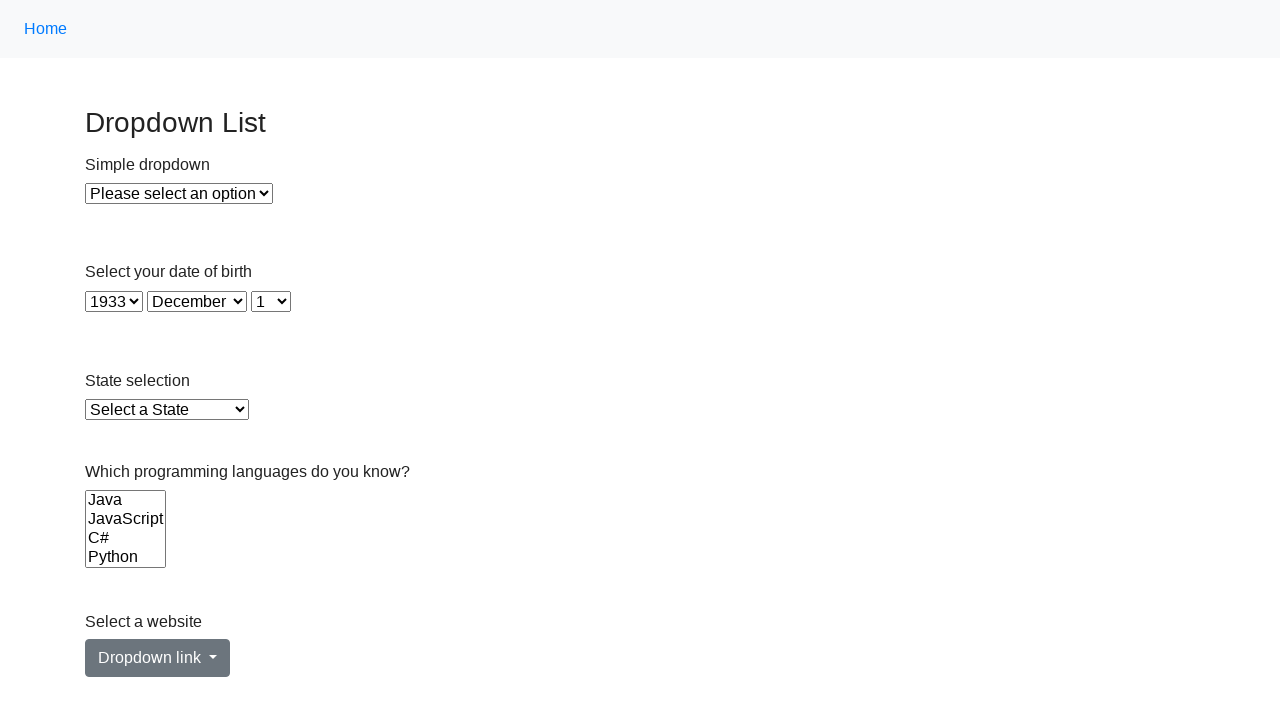

Verified day dropdown shows 1
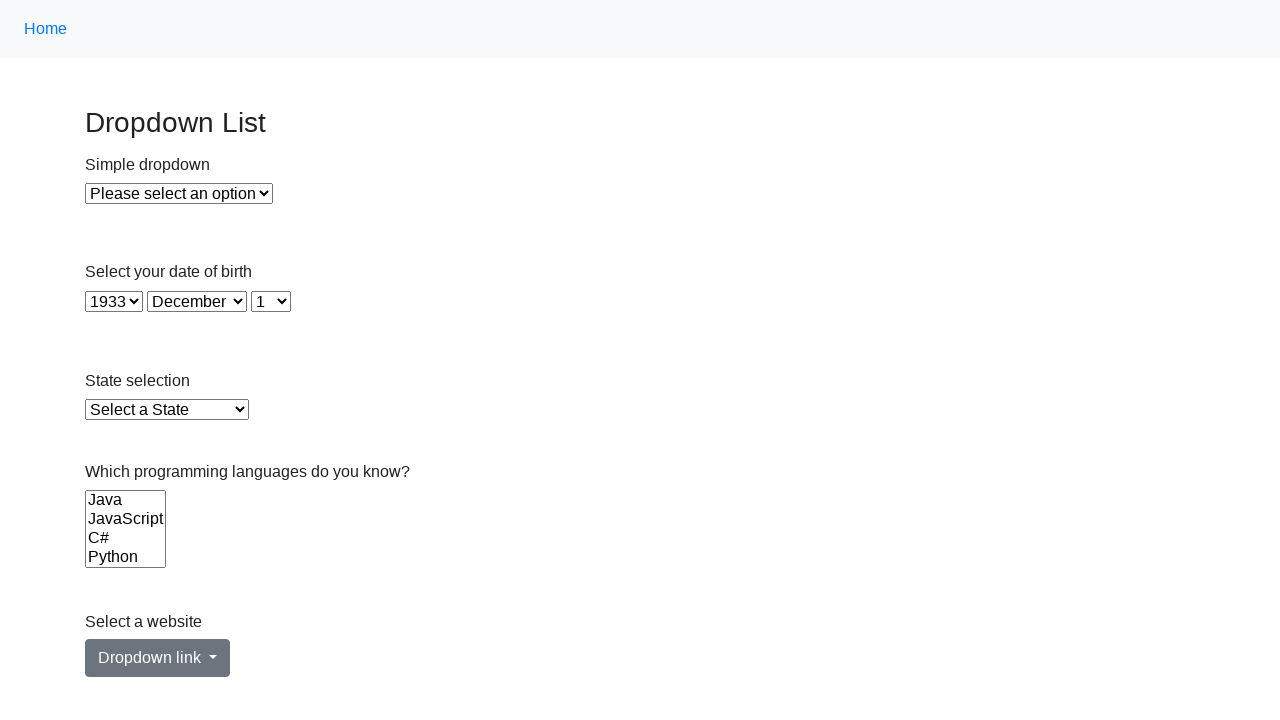

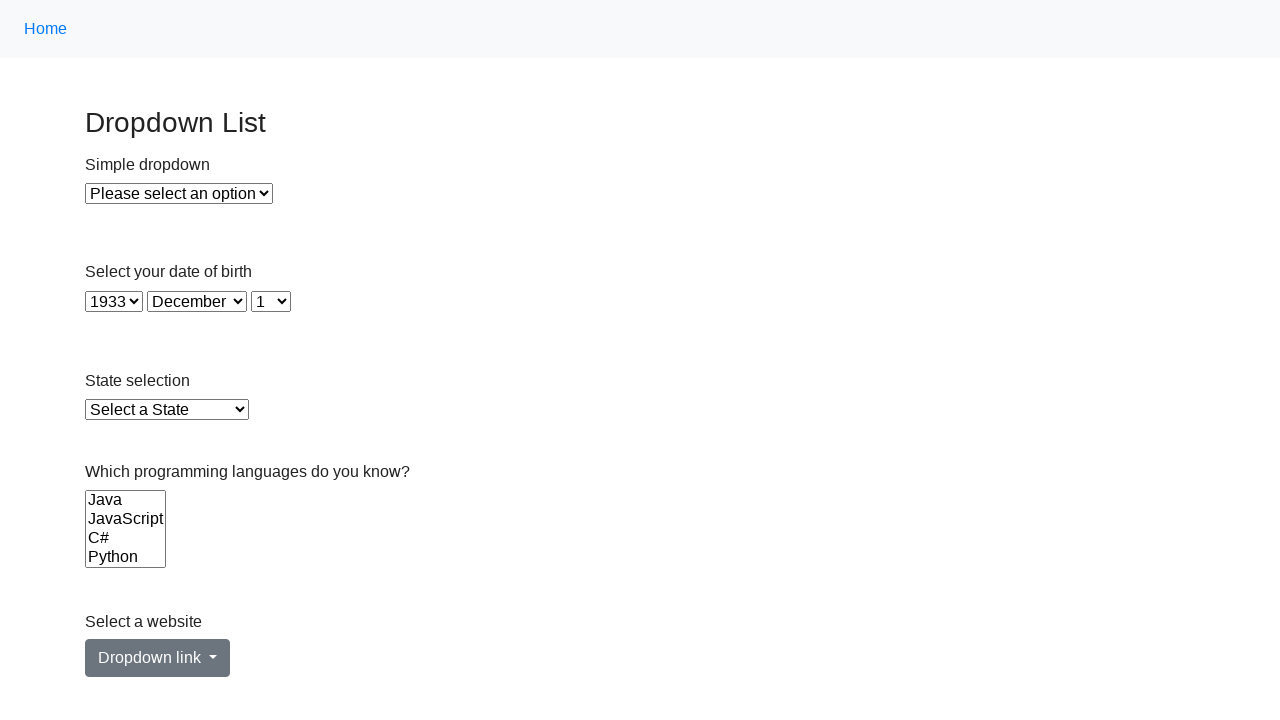